Tests a text box form by filling in name, email, current address, and permanent address fields using keyboard navigation, then submits the form

Starting URL: https://demoqa.com/text-box

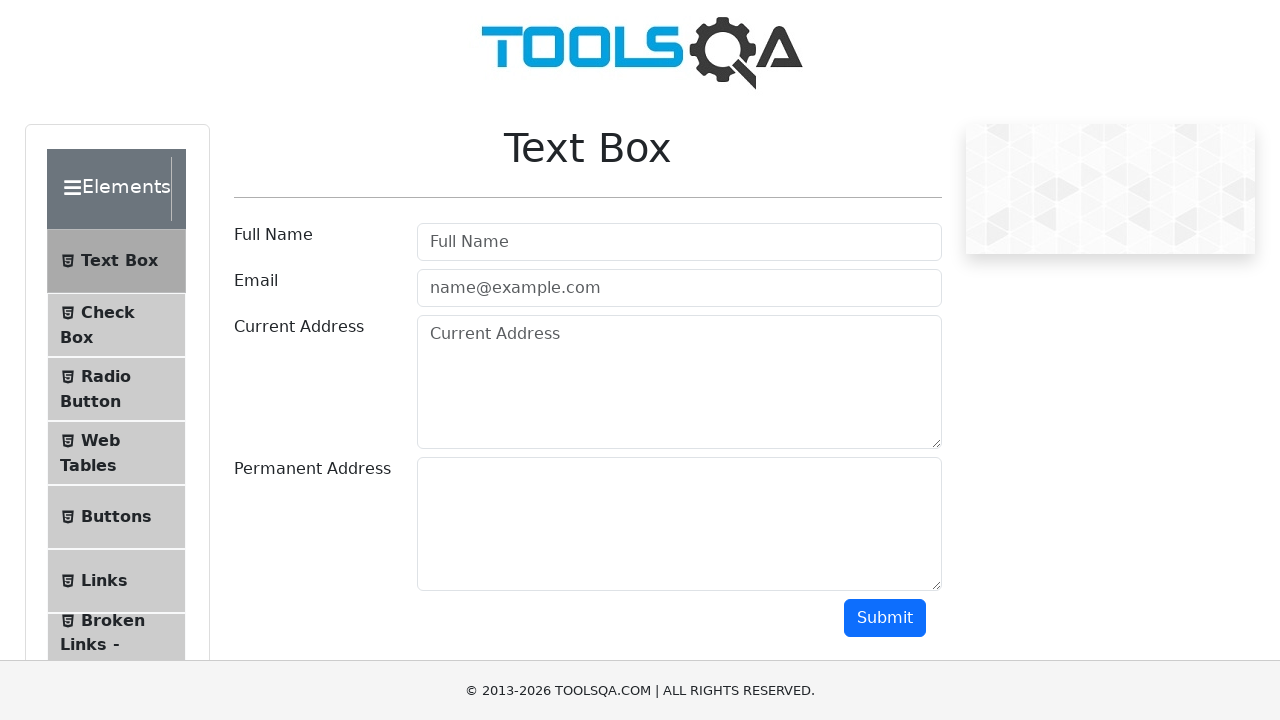

Filled userName field with 'Víctor' on input#userName[type="text"]
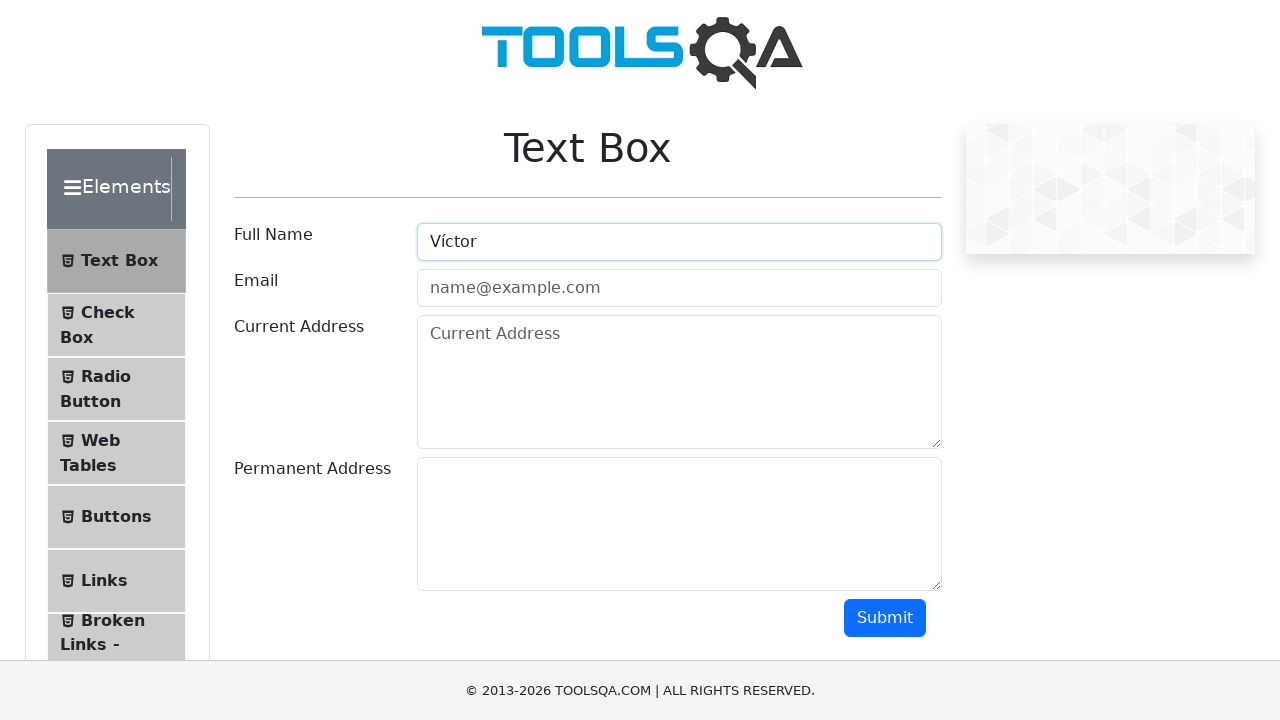

Filled userEmail field with 'mailvictor@gmail.com' on input#userEmail
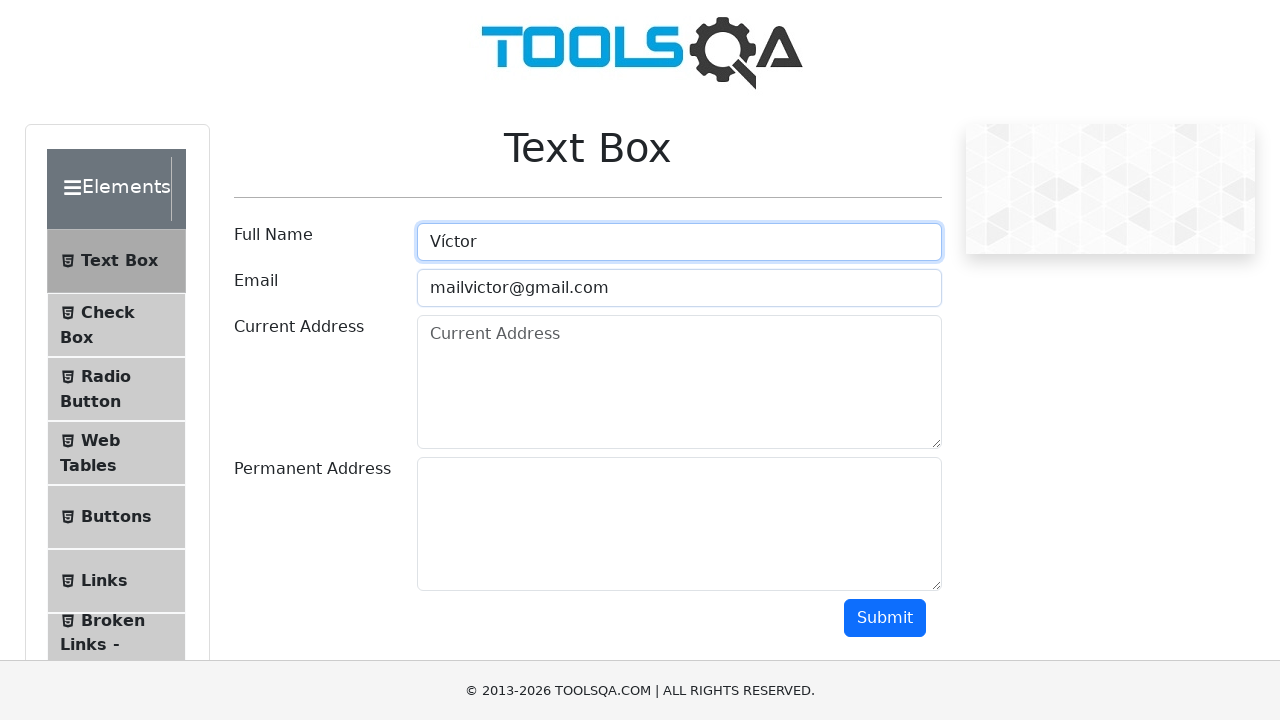

Filled currentAddress field with 'Madrid' on textarea#currentAddress
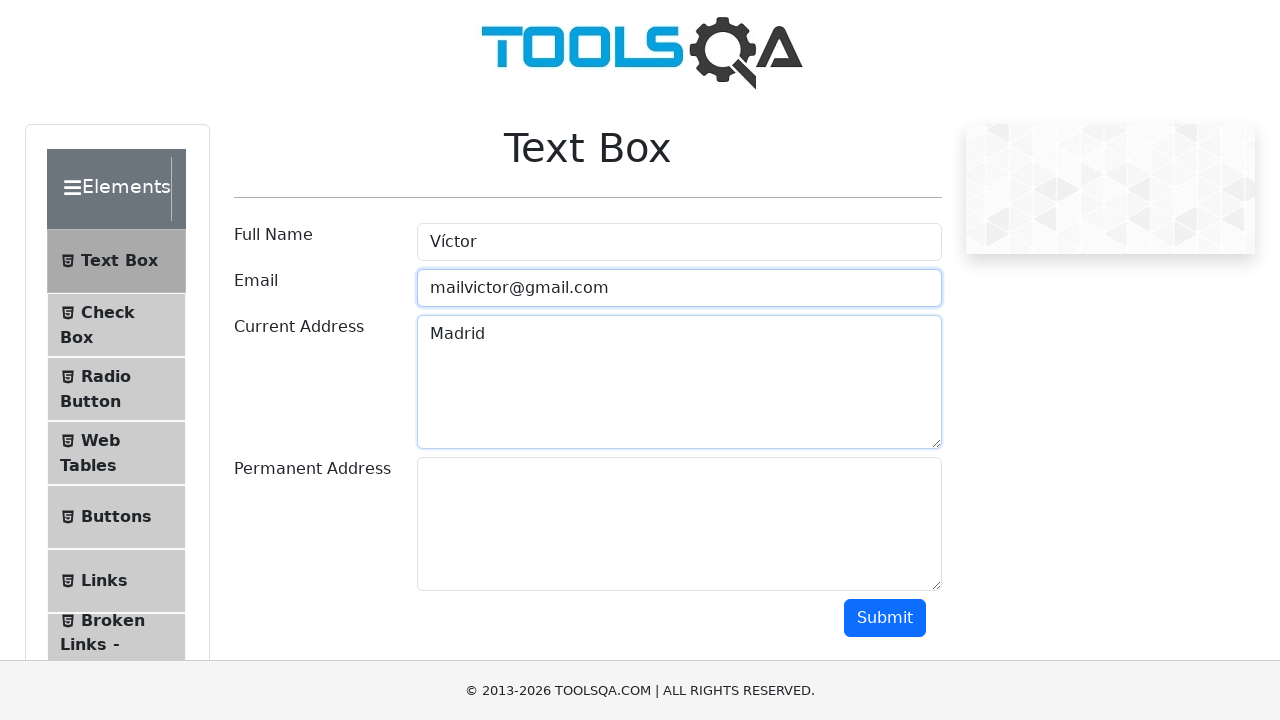

Filled permanentAddress field with 'Madrid 2' on textarea#permanentAddress
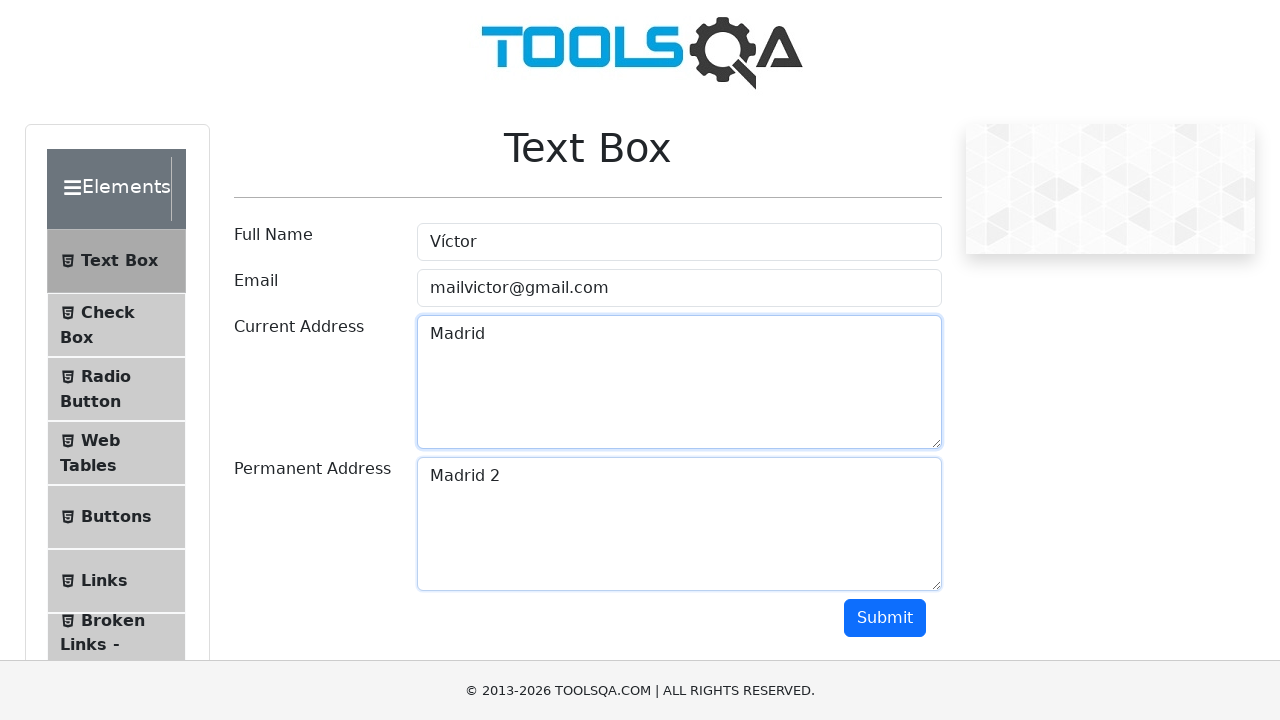

Clicked submit button to submit the form at (885, 618) on button#submit
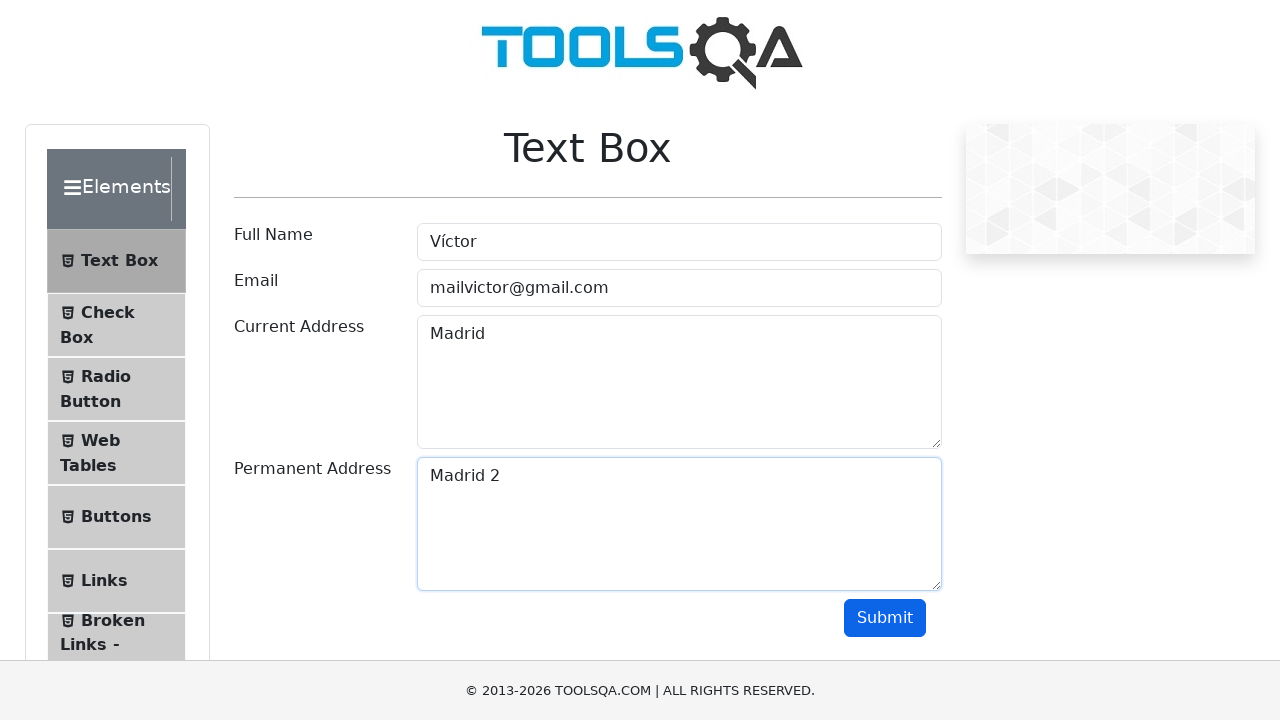

Scrolled down 500px to see the output
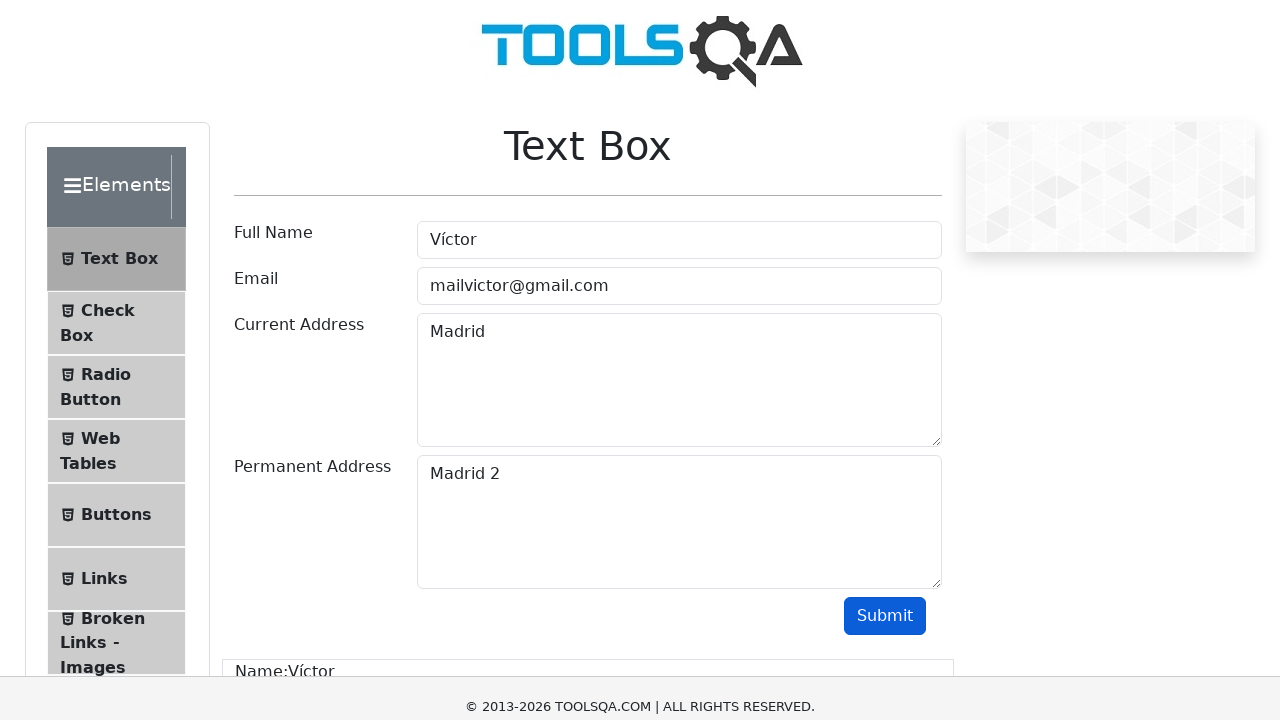

Output section is now visible
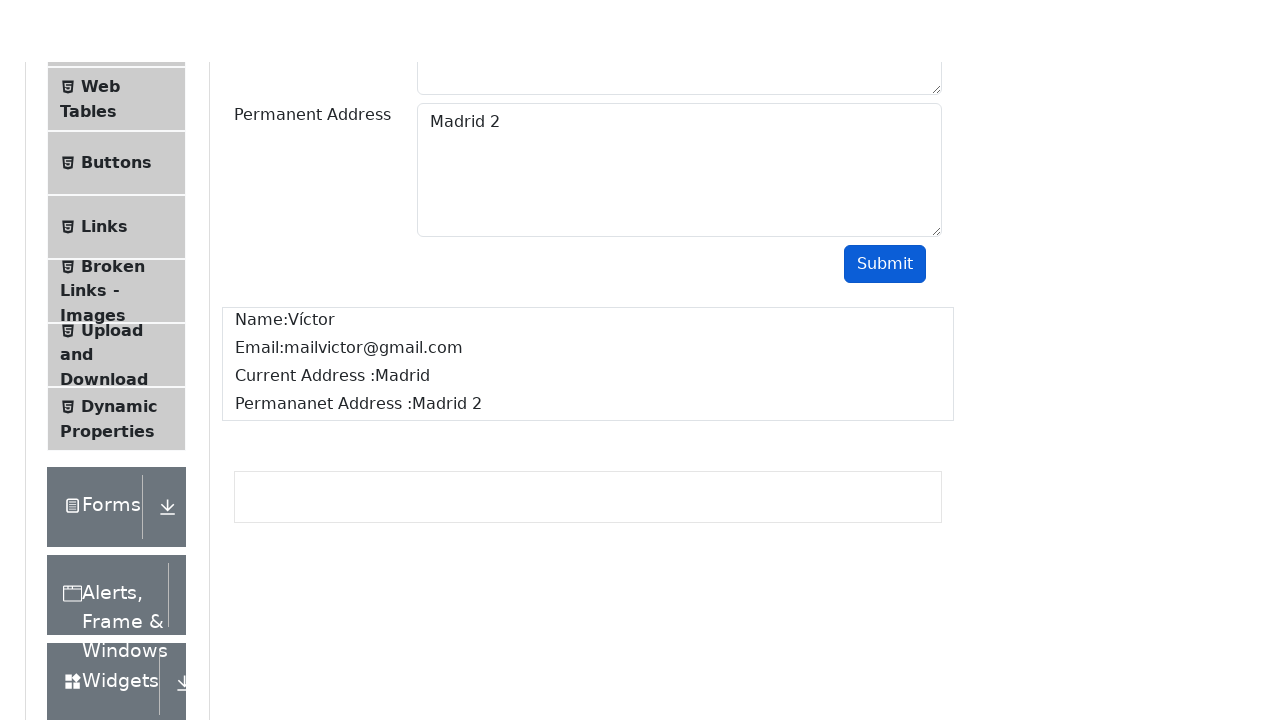

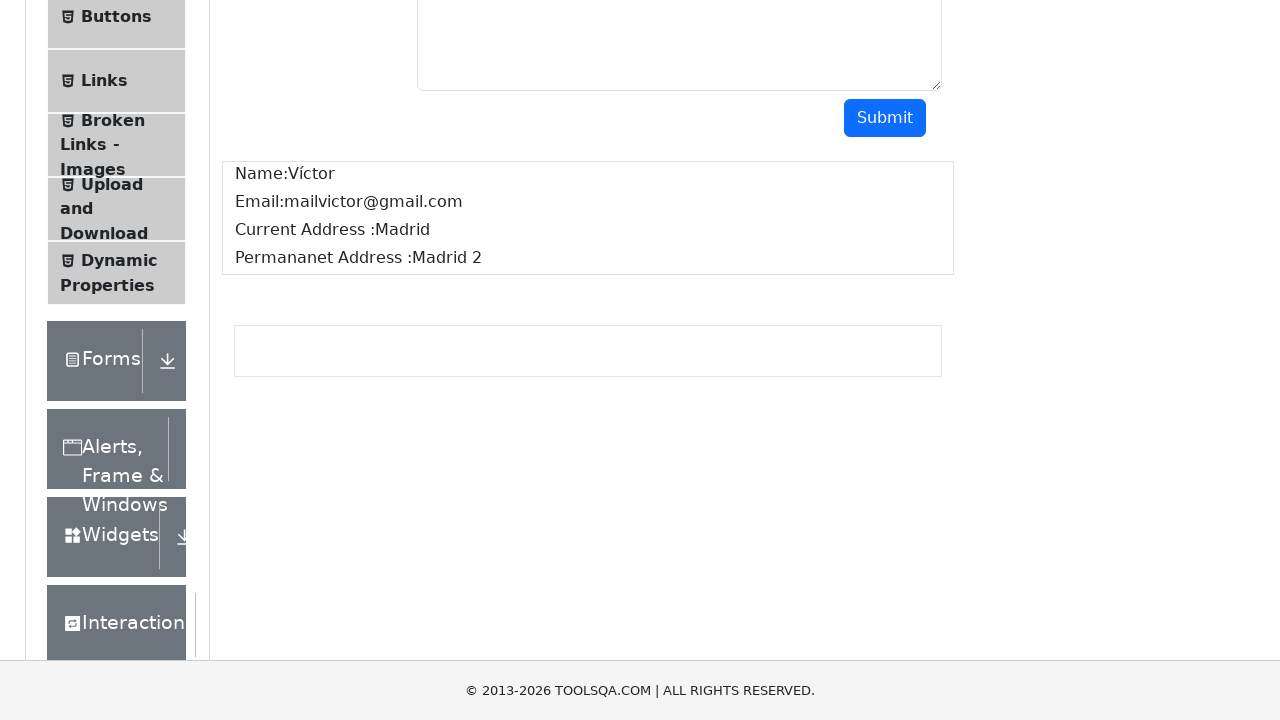